Tests static dropdown functionality by selecting options using different methods (index, value, visible text) and incrementing passenger count using click buttons

Starting URL: https://rahulshettyacademy.com/dropdownsPractise/

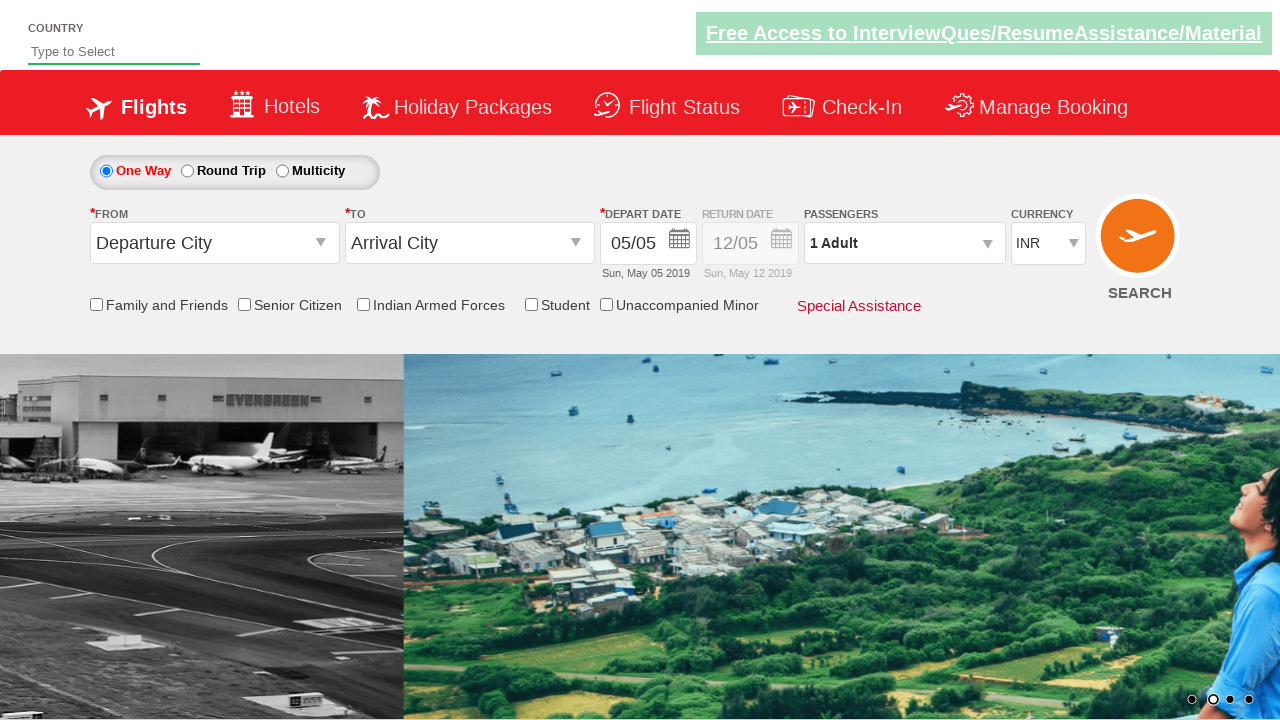

Selected 4th currency option (index 3) from dropdown on #ctl00_mainContent_DropDownListCurrency
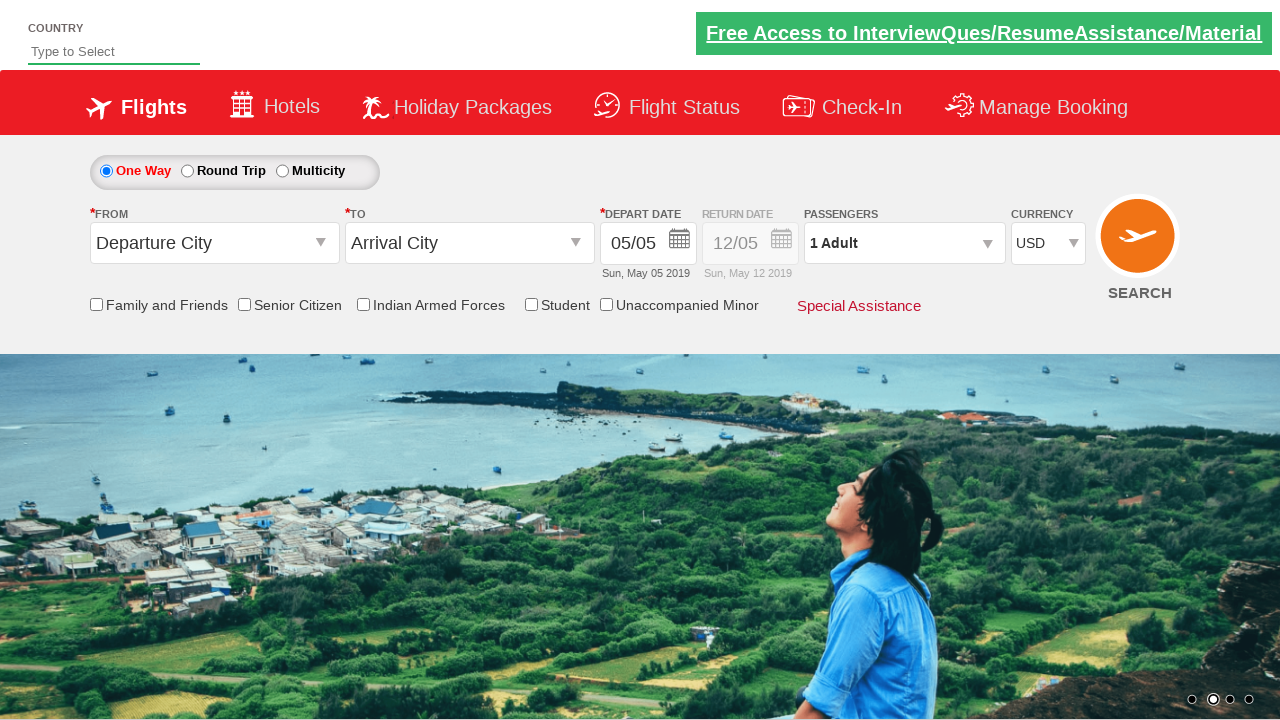

Selected AED currency option by value on #ctl00_mainContent_DropDownListCurrency
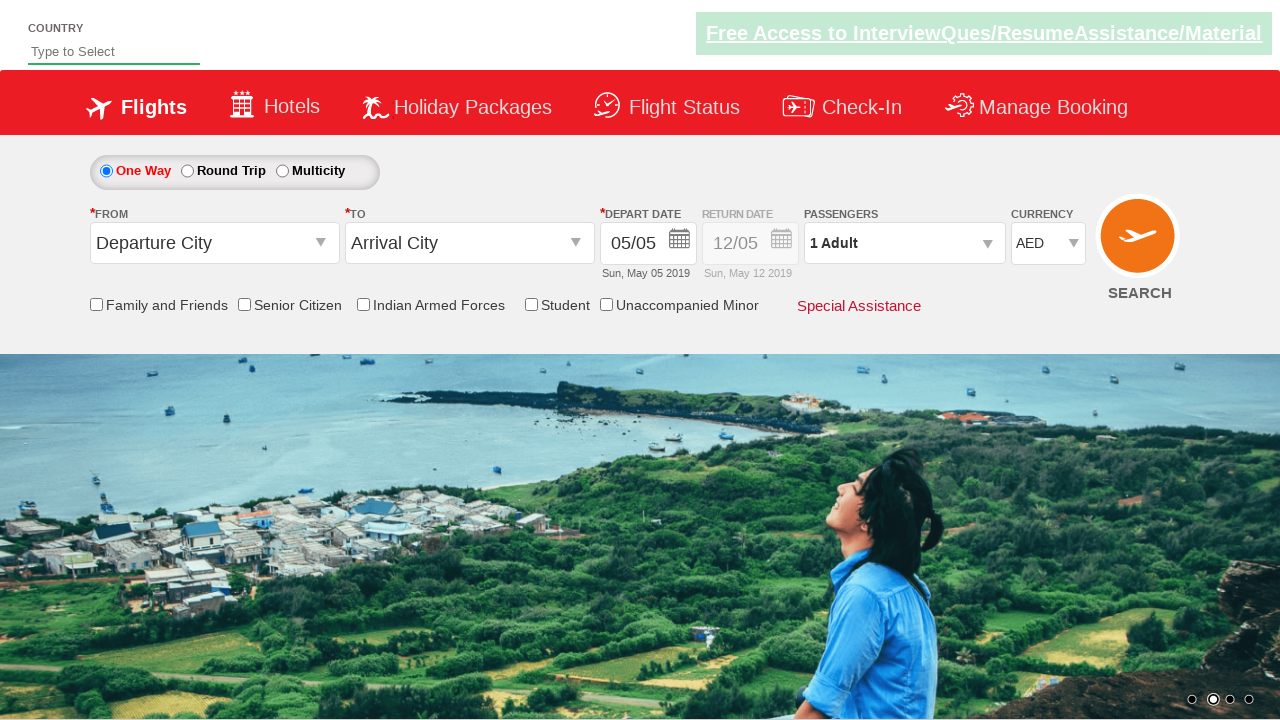

Selected INR currency option by visible text on #ctl00_mainContent_DropDownListCurrency
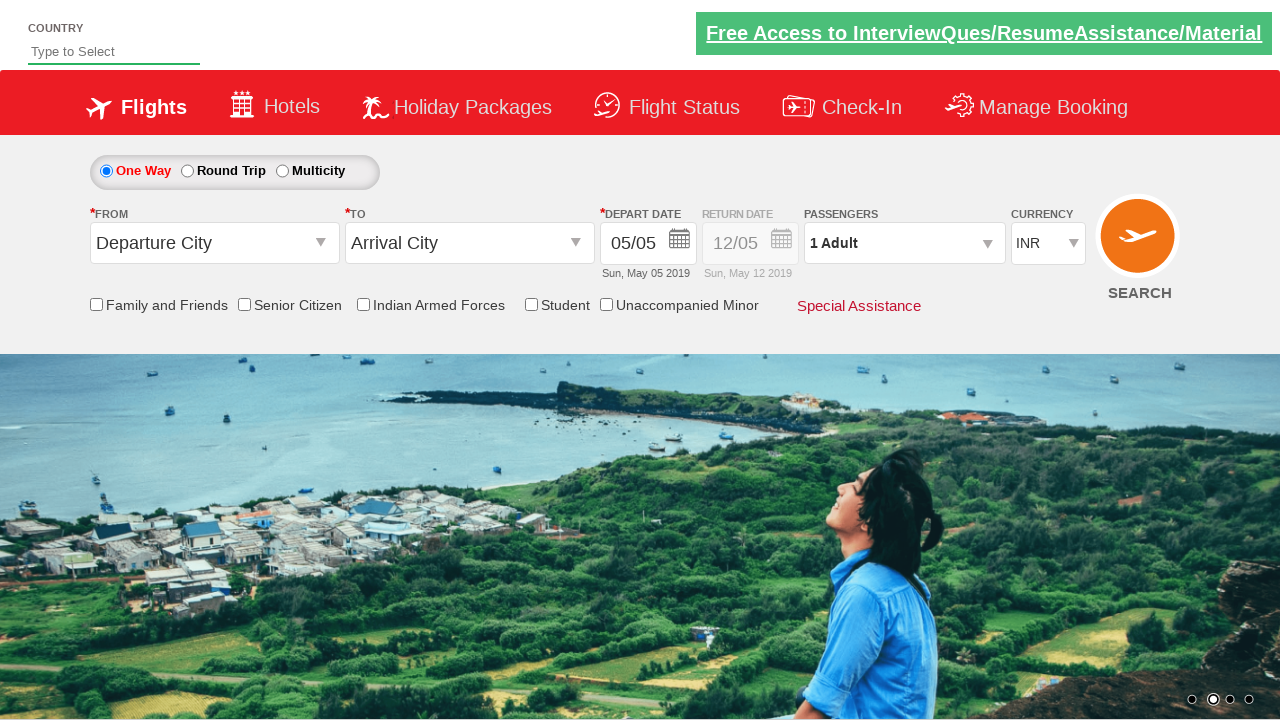

Clicked on passenger info dropdown to open options at (904, 243) on #divpaxinfo
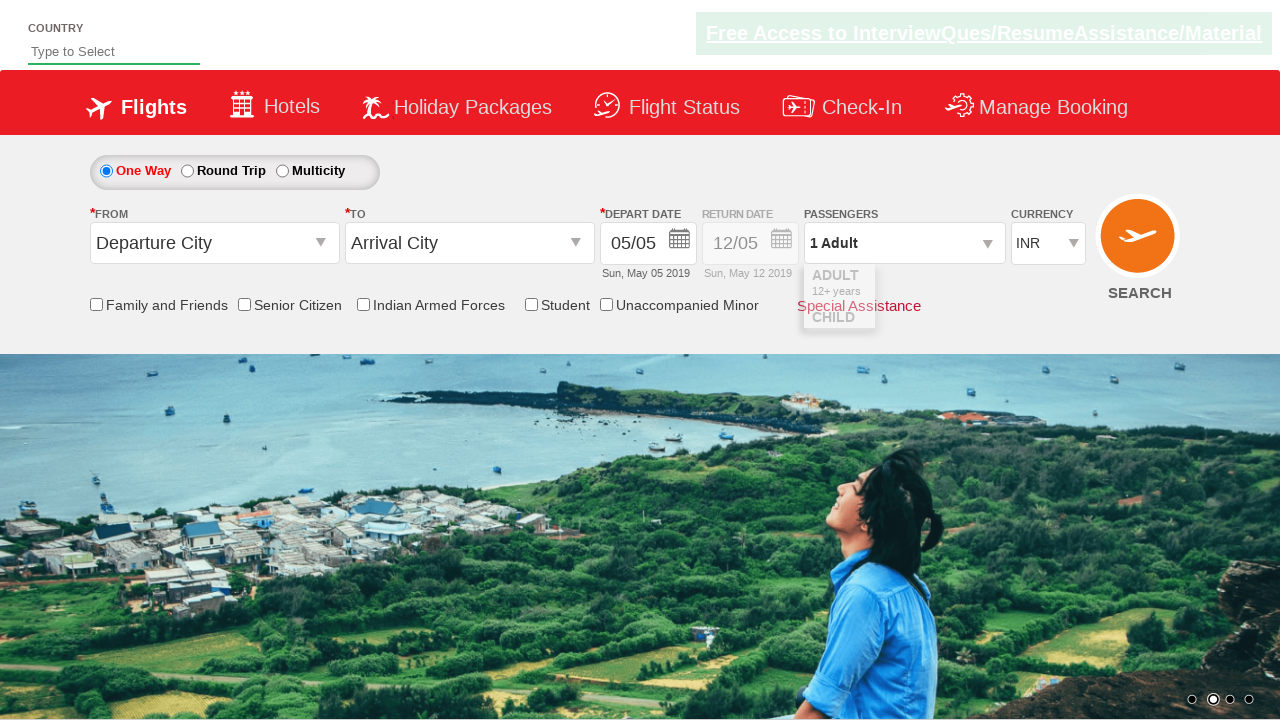

Clicked increment adult button once at (982, 288) on #hrefIncAdt
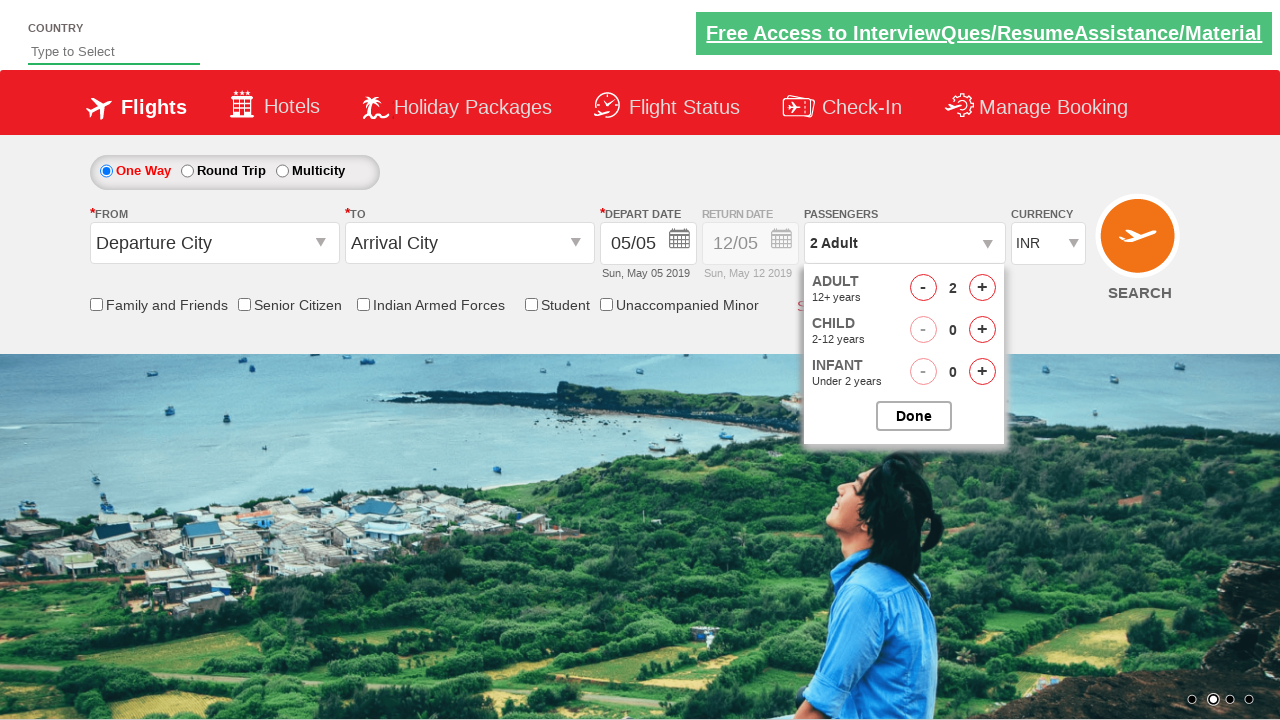

Clicked increment adult button (iteration 1 of 3) at (982, 288) on #hrefIncAdt
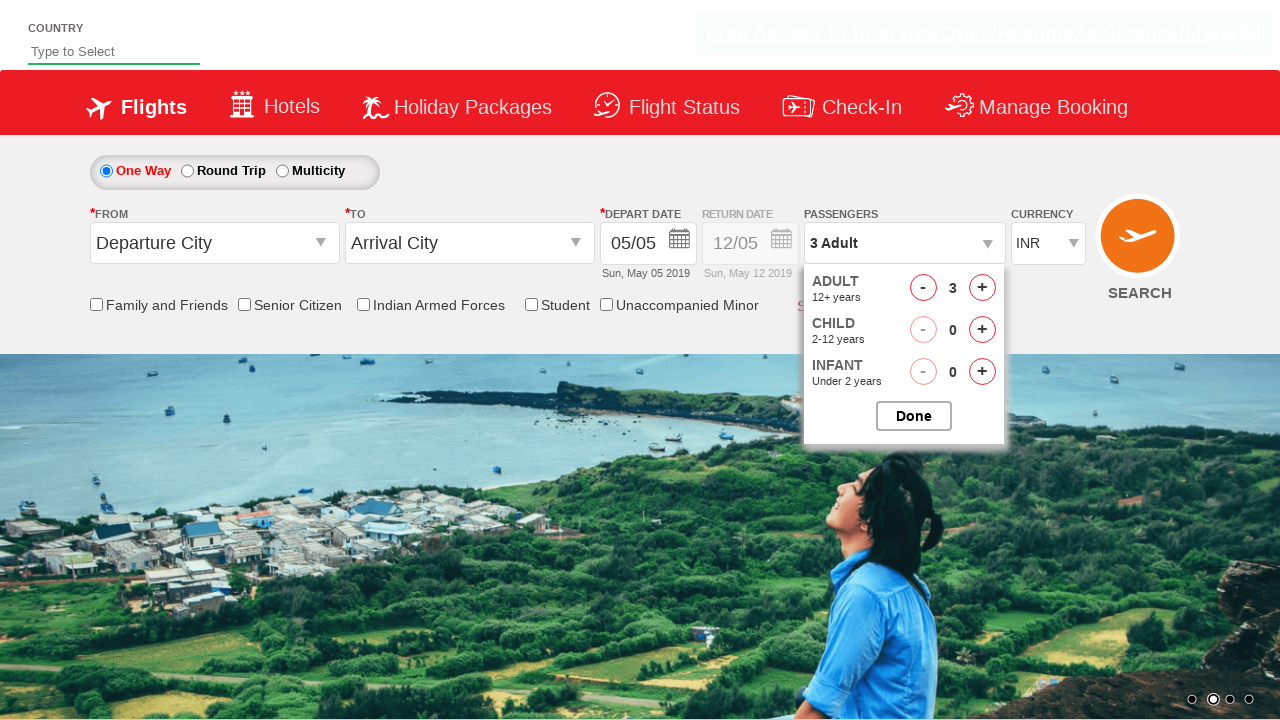

Clicked increment adult button (iteration 2 of 3) at (982, 288) on #hrefIncAdt
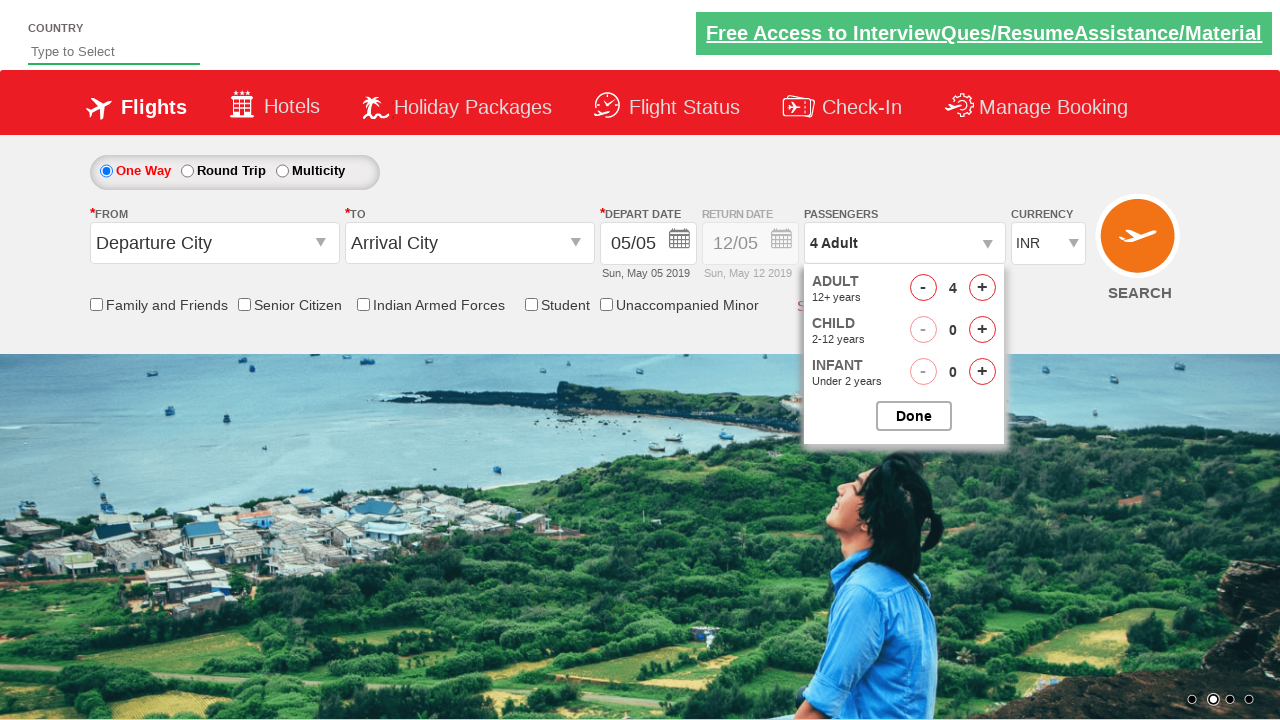

Clicked increment adult button (iteration 3 of 3) at (982, 288) on #hrefIncAdt
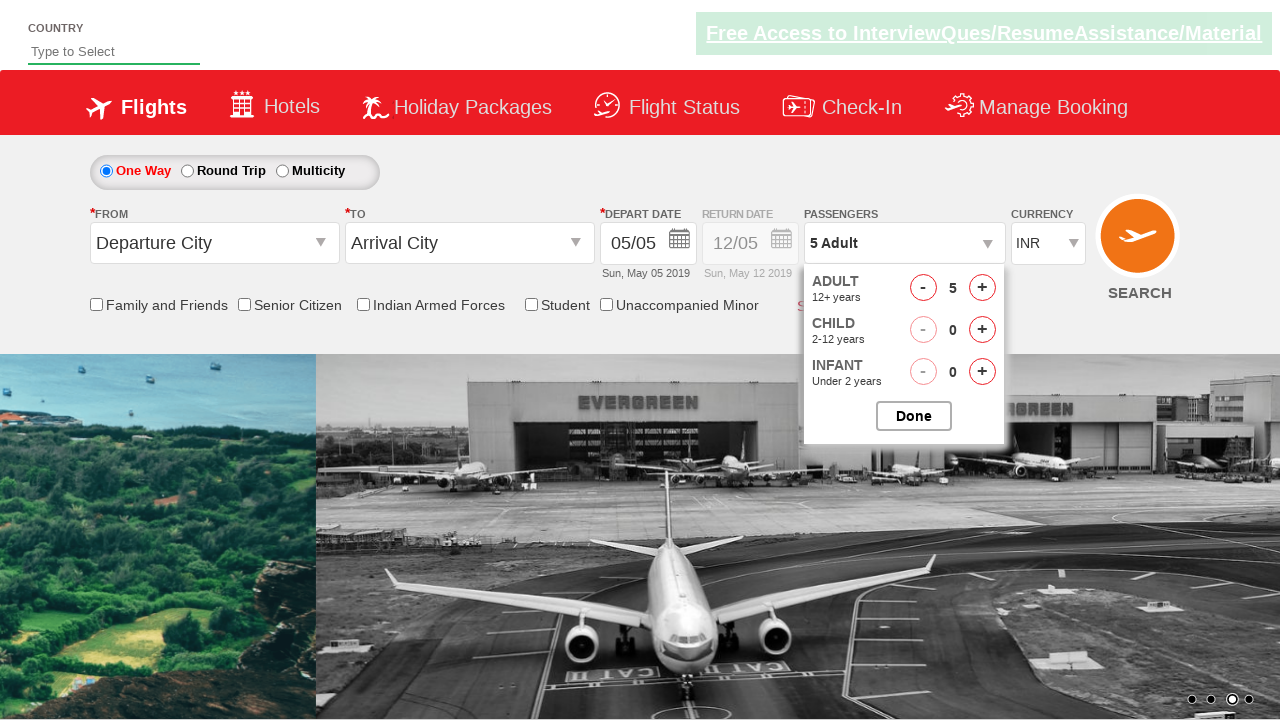

Clicked increment adult button (iteration 1 of 3) at (982, 288) on #hrefIncAdt
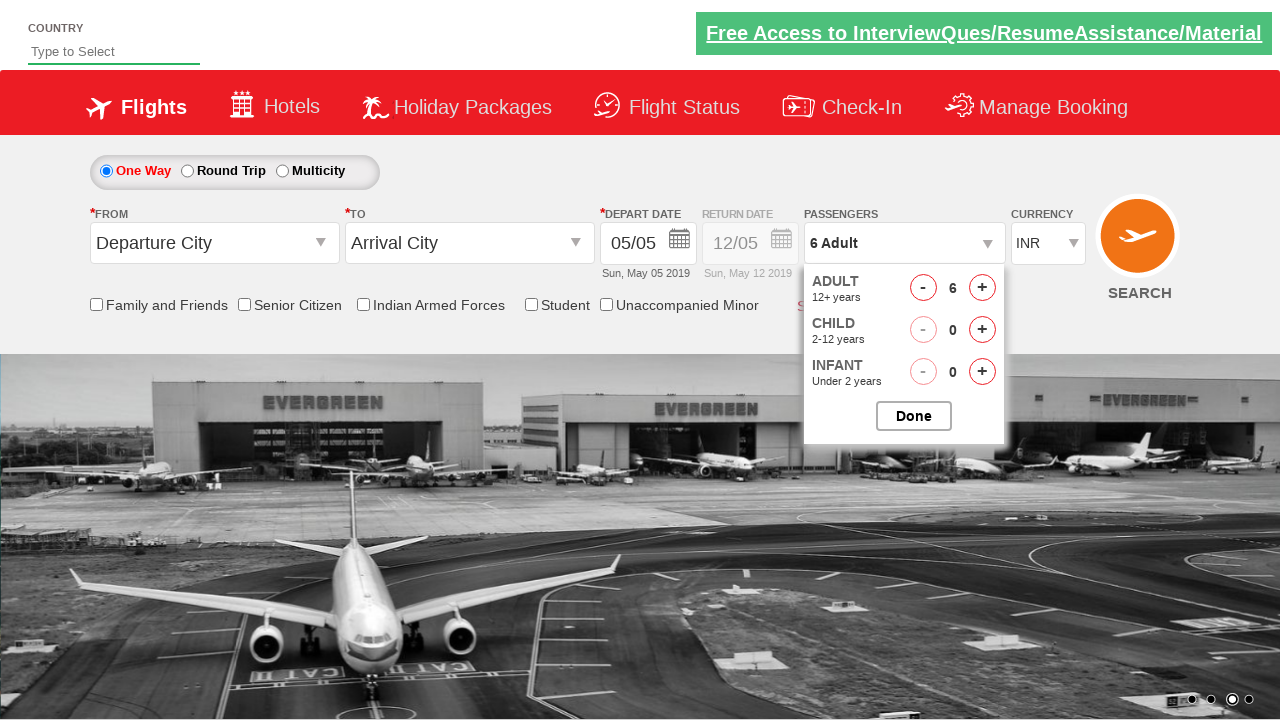

Clicked increment adult button (iteration 2 of 3) at (982, 288) on #hrefIncAdt
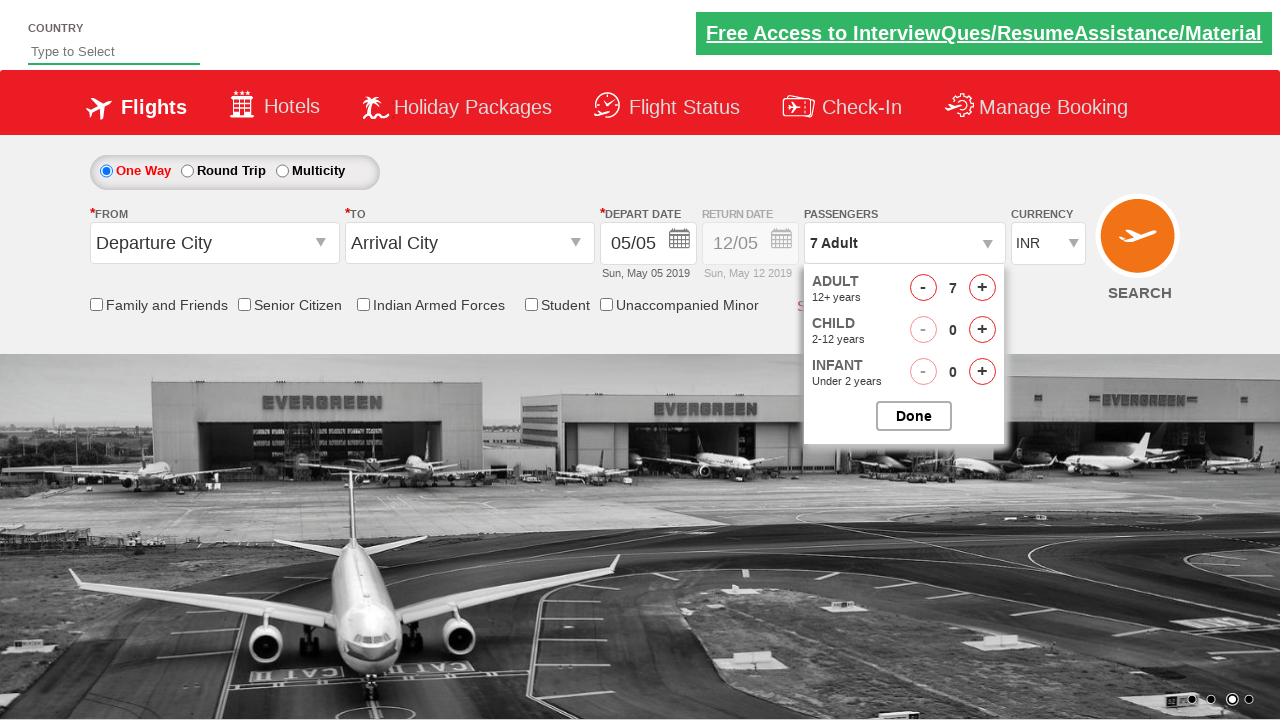

Clicked increment adult button (iteration 3 of 3) at (982, 288) on #hrefIncAdt
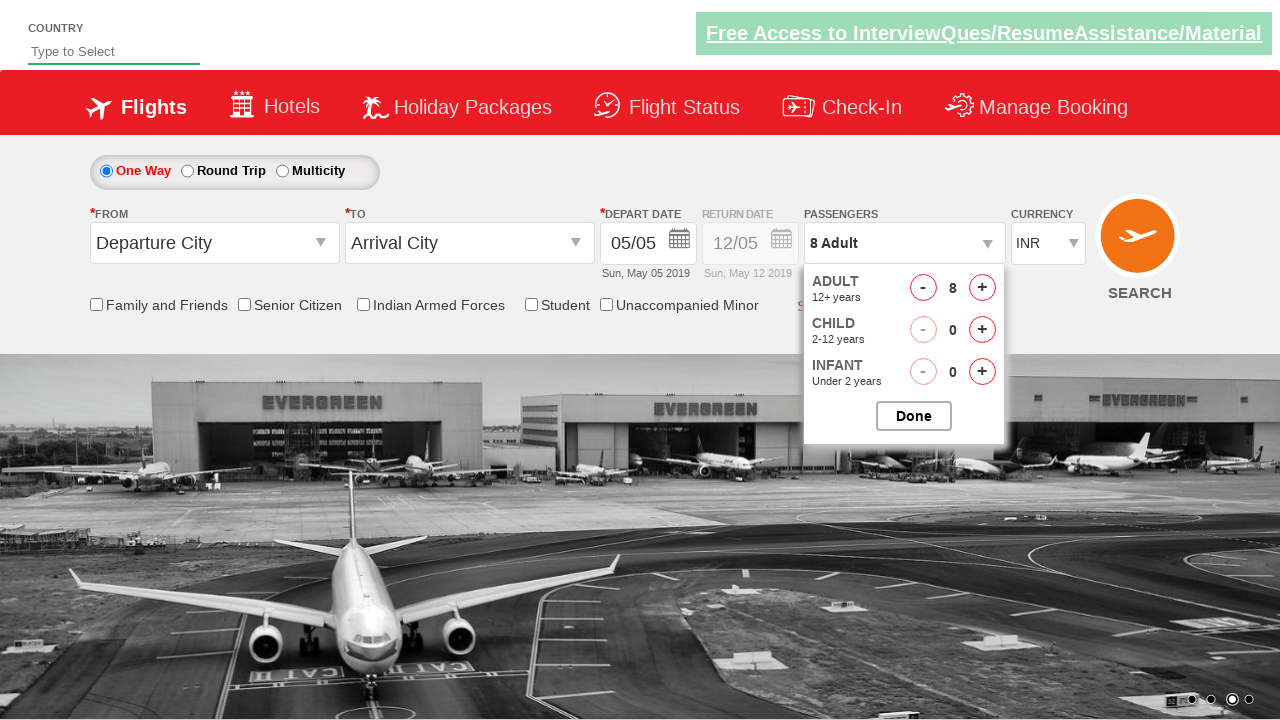

Closed the passenger options popup at (914, 416) on #btnclosepaxoption
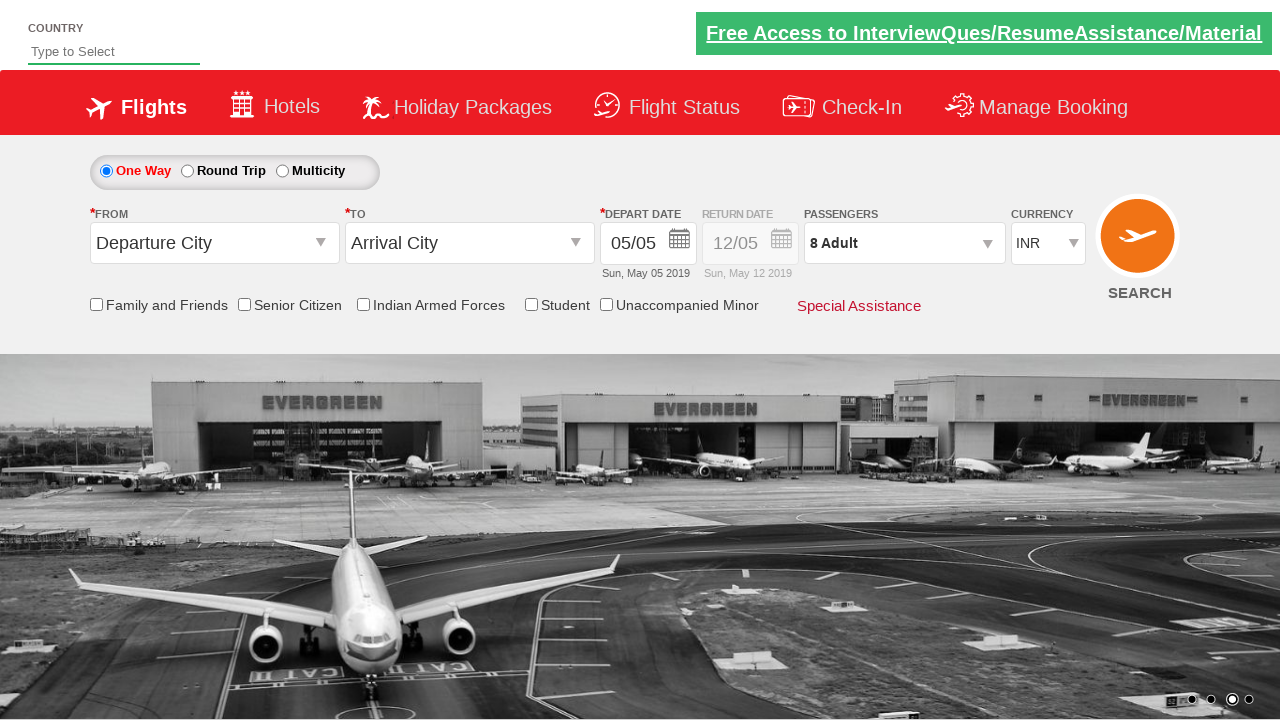

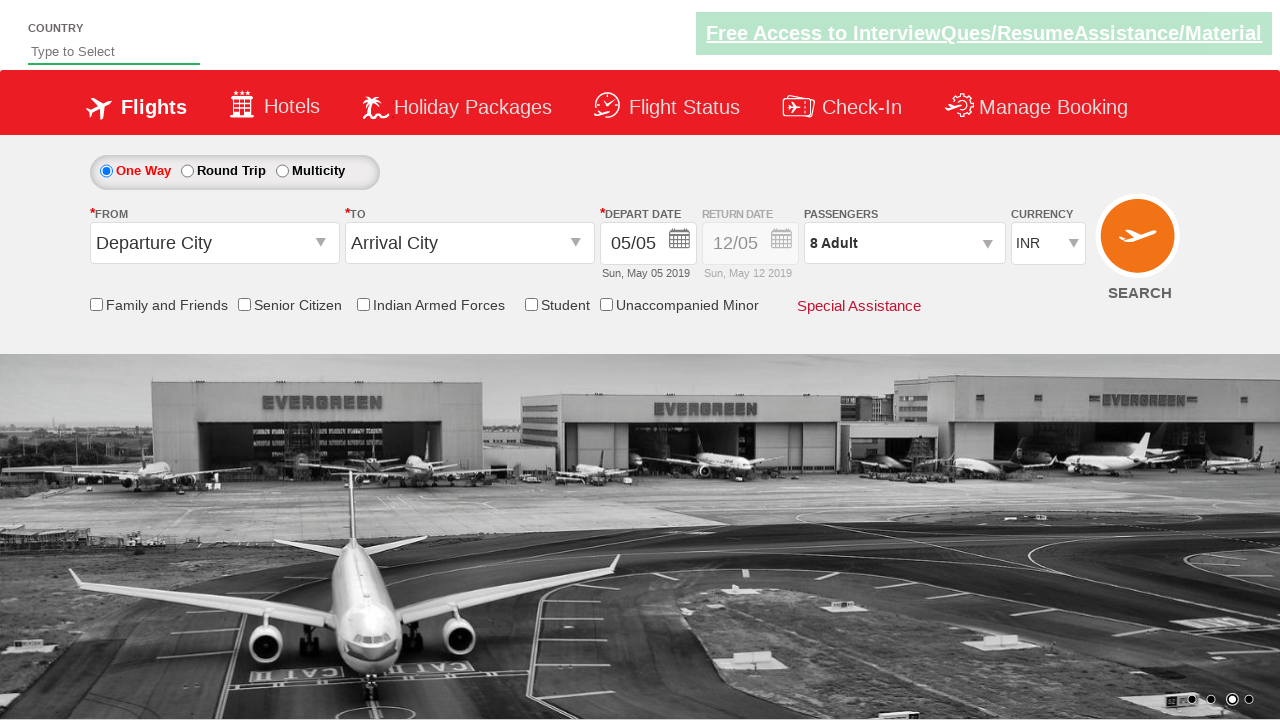